Tests nested iframe navigation by switching between parent frame, child frame, and main document

Starting URL: https://demoqa.com/nestedframes

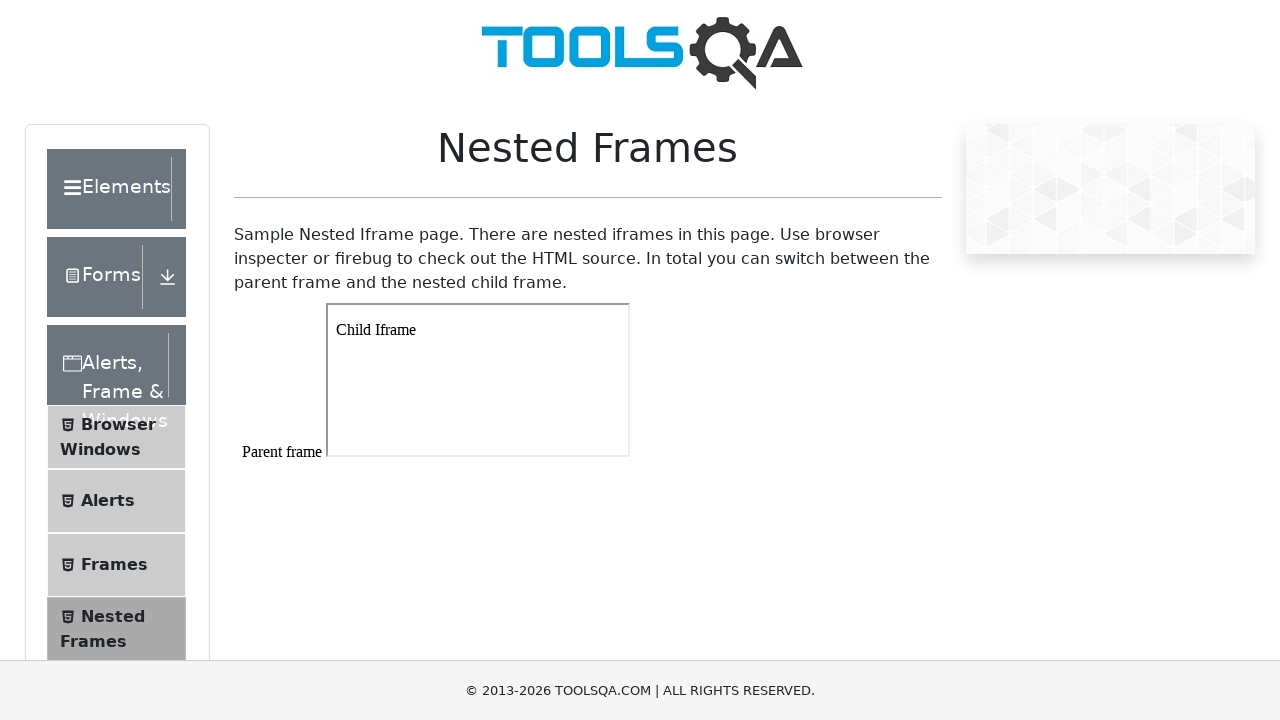

Navigated to nested frames test page
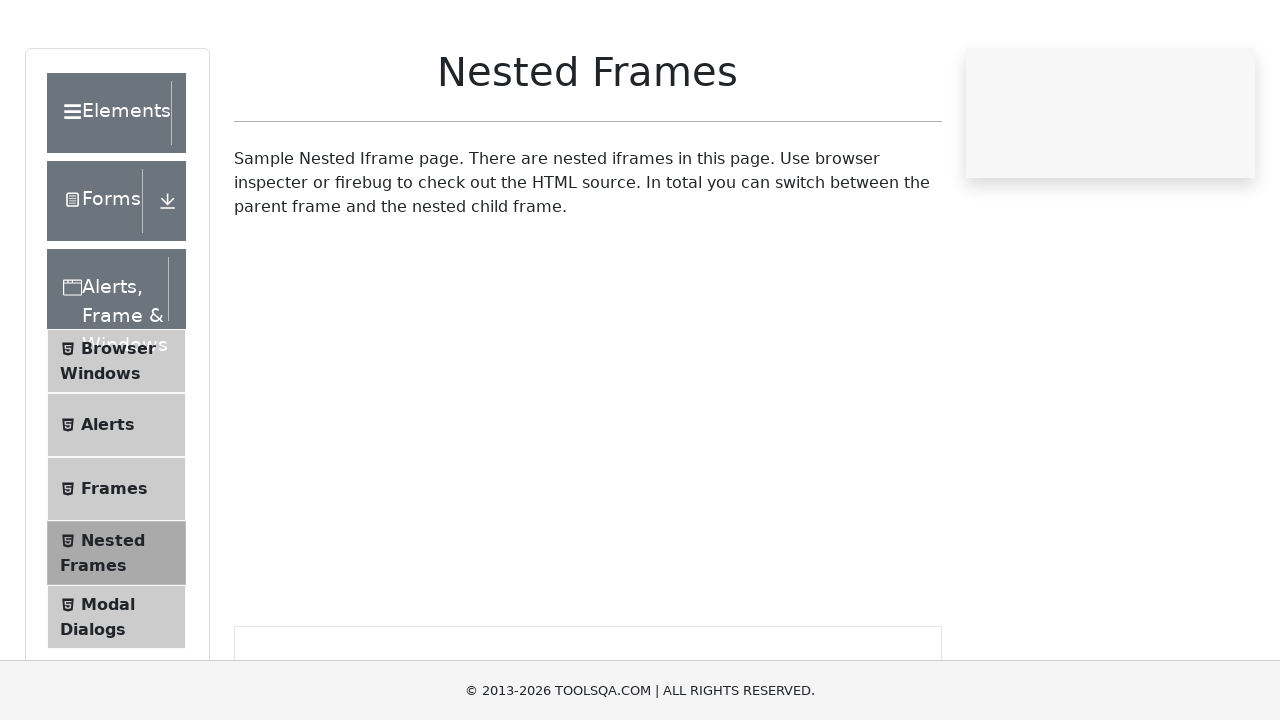

Switched to parent frame (frame1)
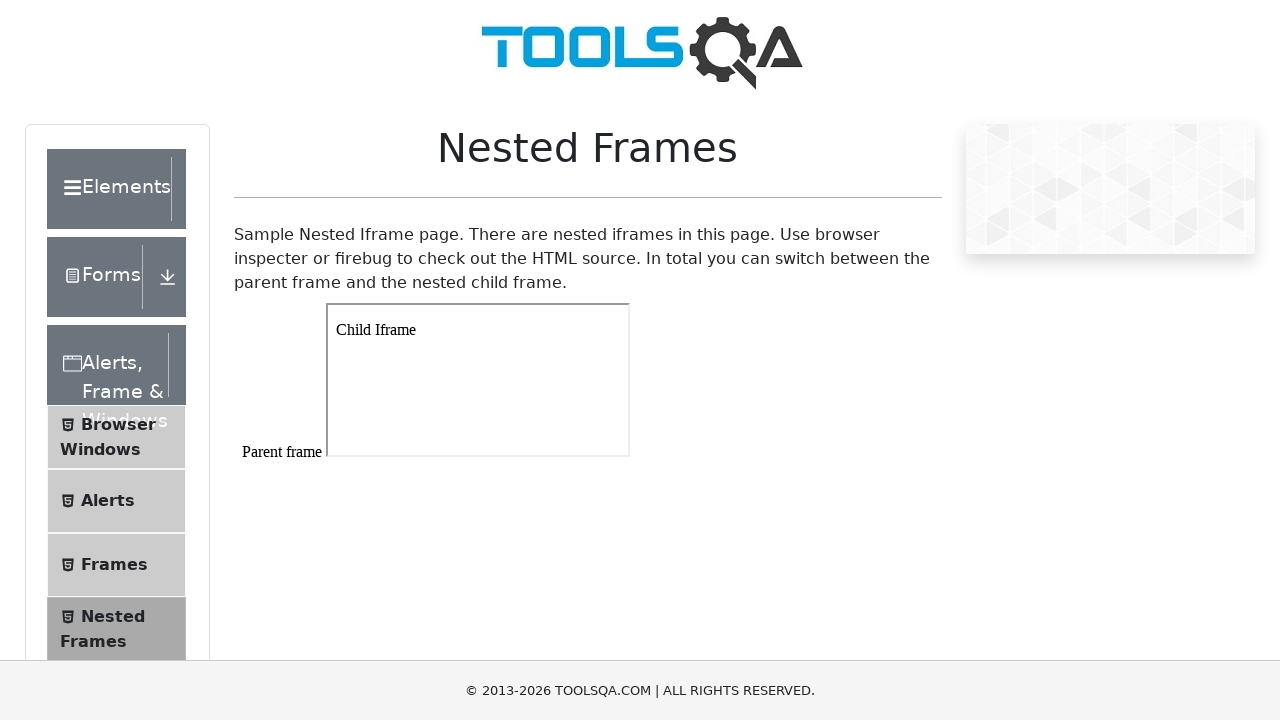

Retrieved child frames from parent frame
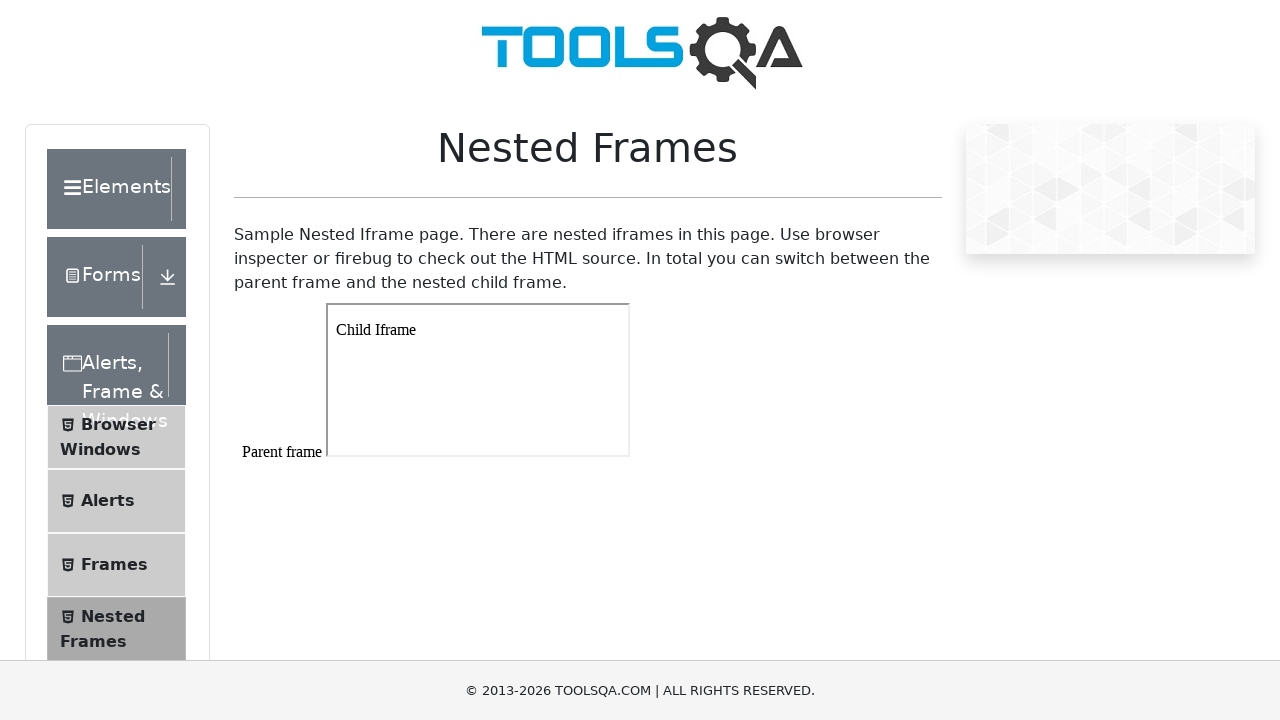

Selected first child frame
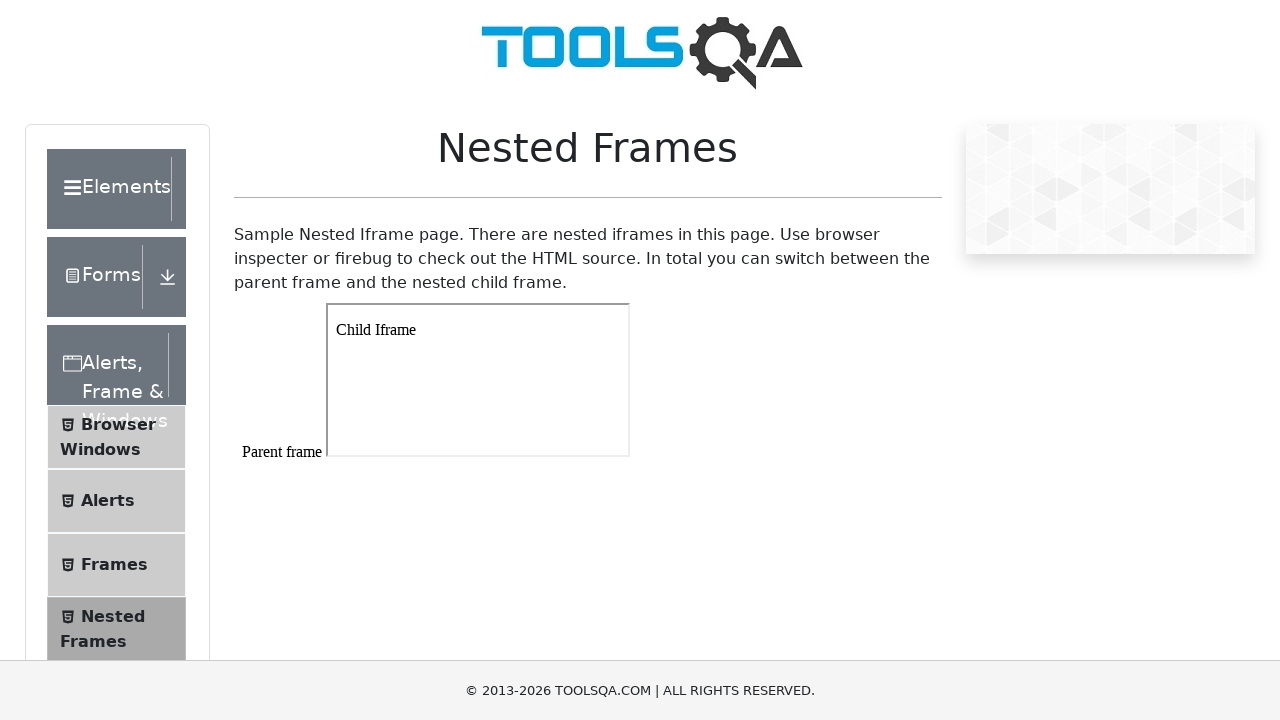

Waited for paragraph element in child frame
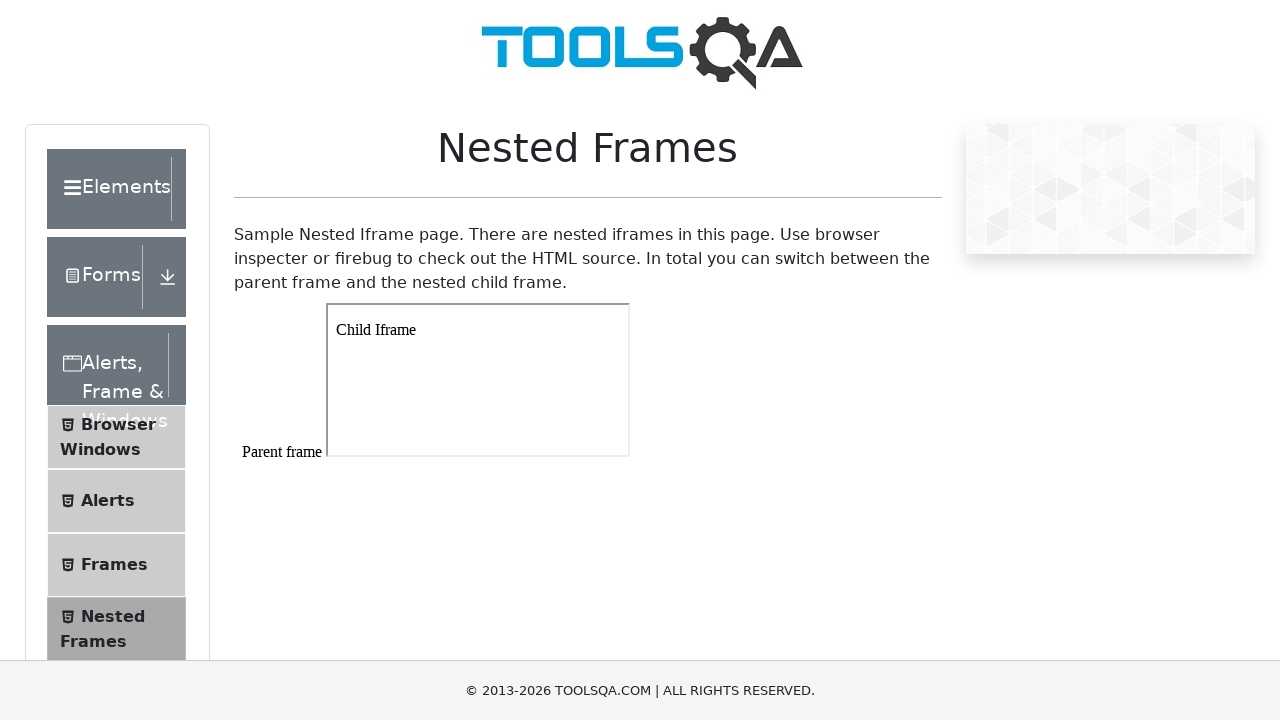

Verified child frame text content is 'Child Iframe'
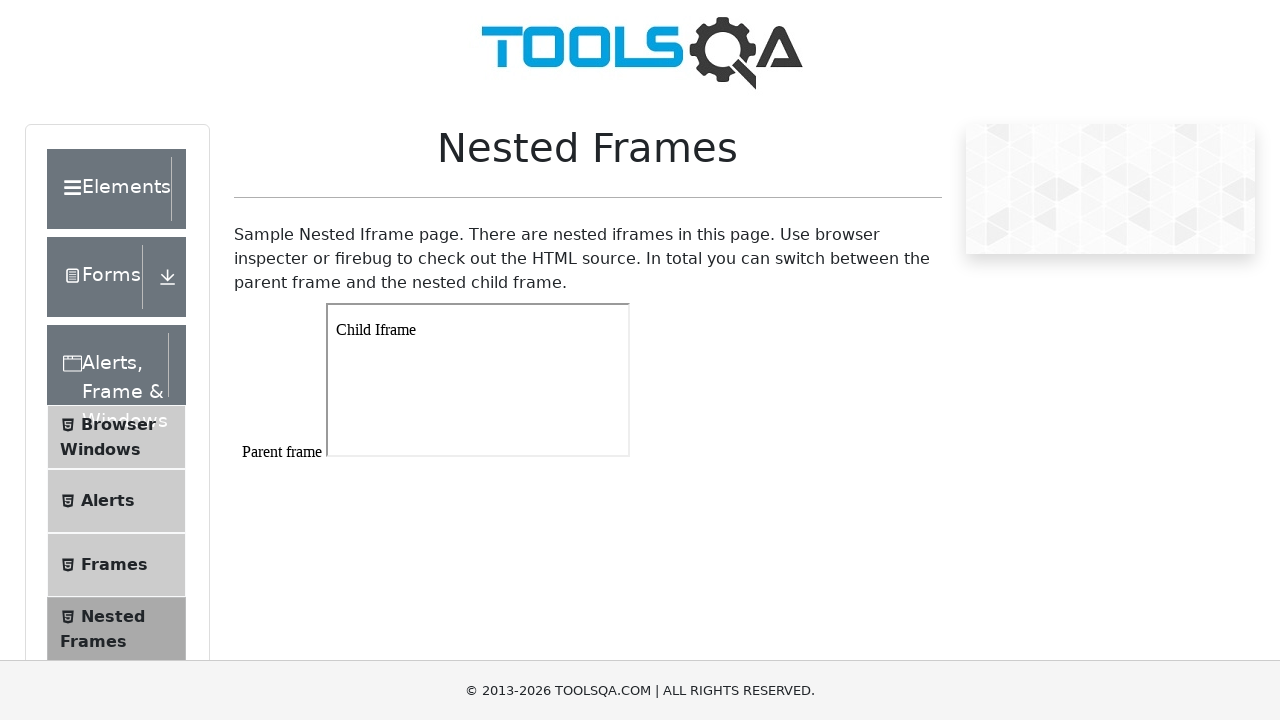

Waited for body element in parent frame
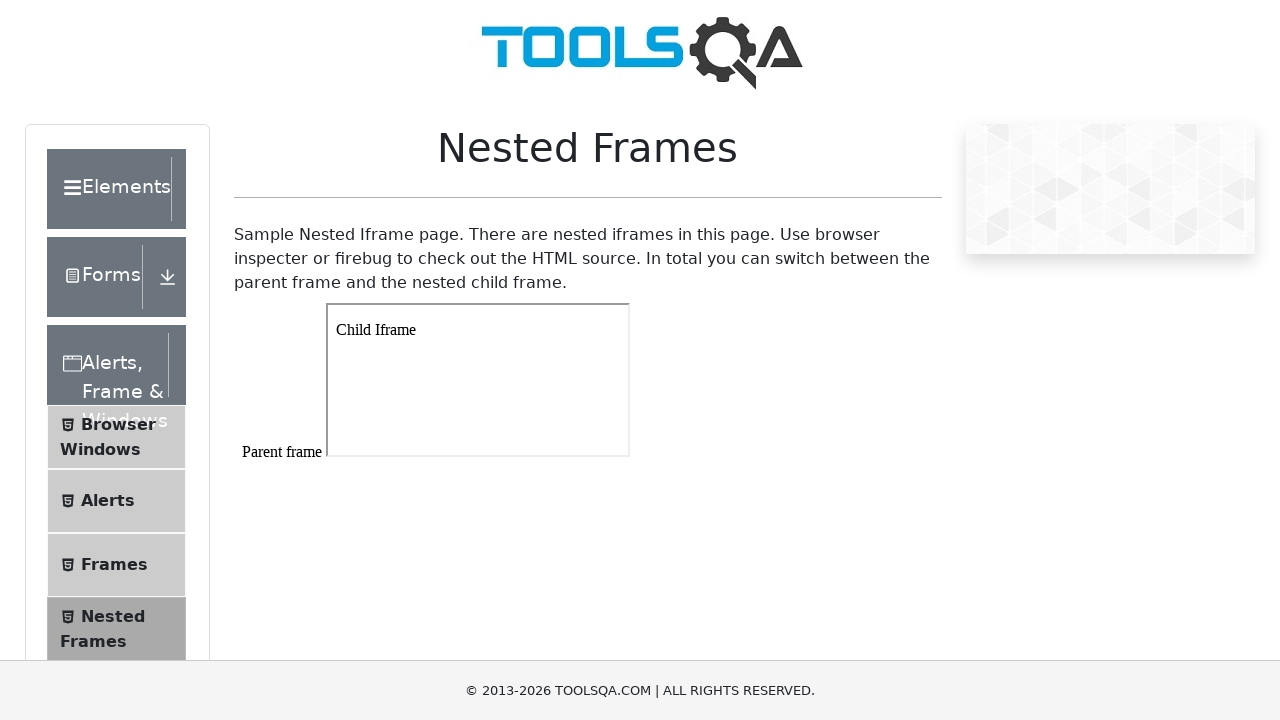

Verified parent frame contains 'Parent frame' text
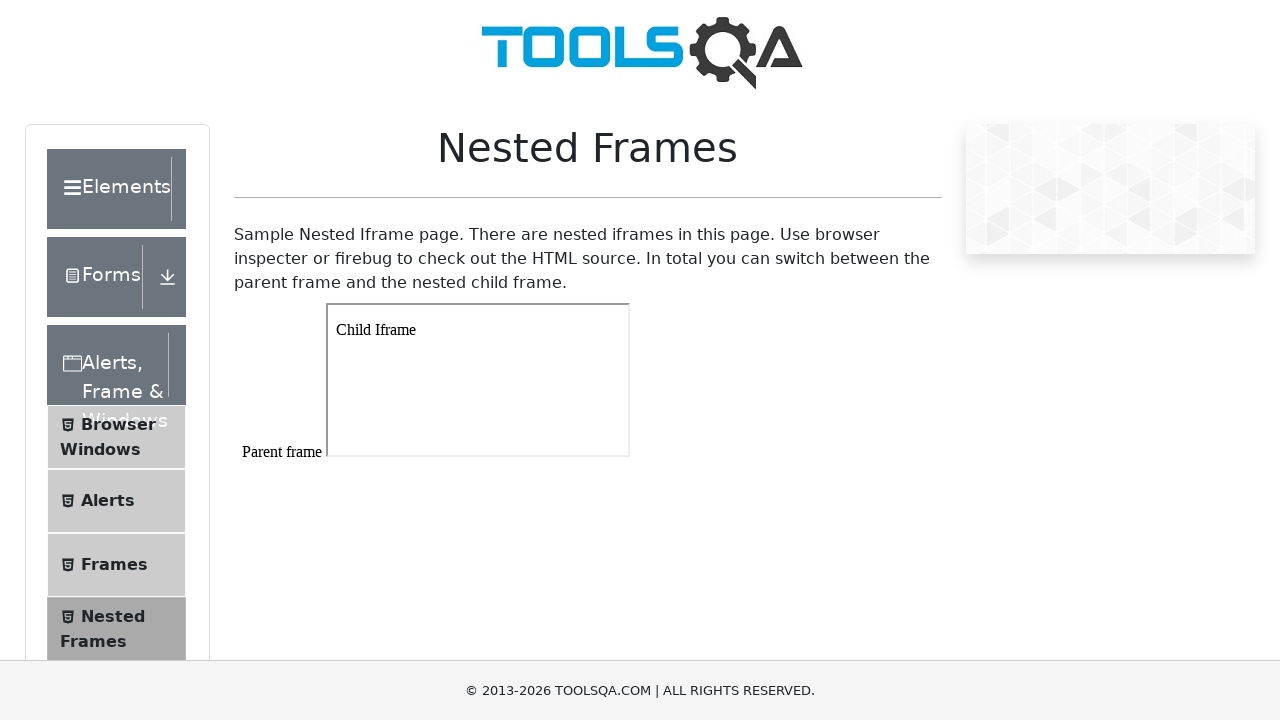

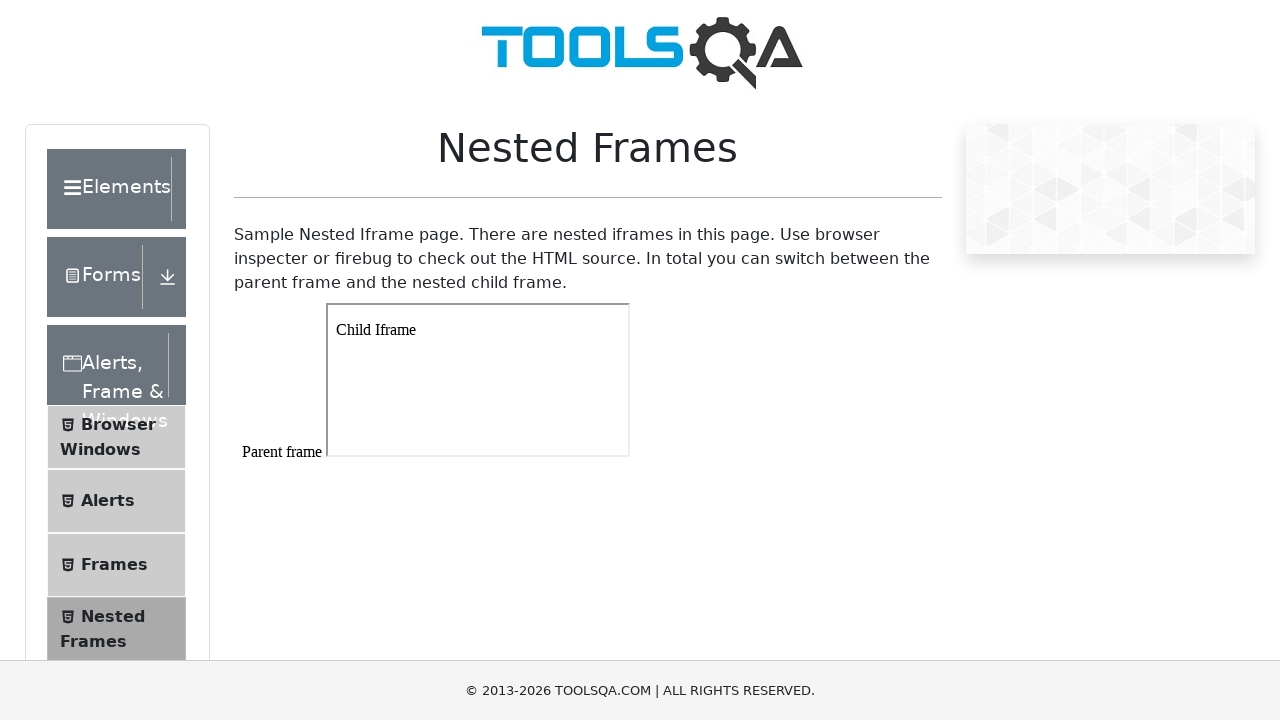